Tests mouse hover functionality by showing hidden menu and clicking on items

Starting URL: https://rahulshettyacademy.com/AutomationPractice/

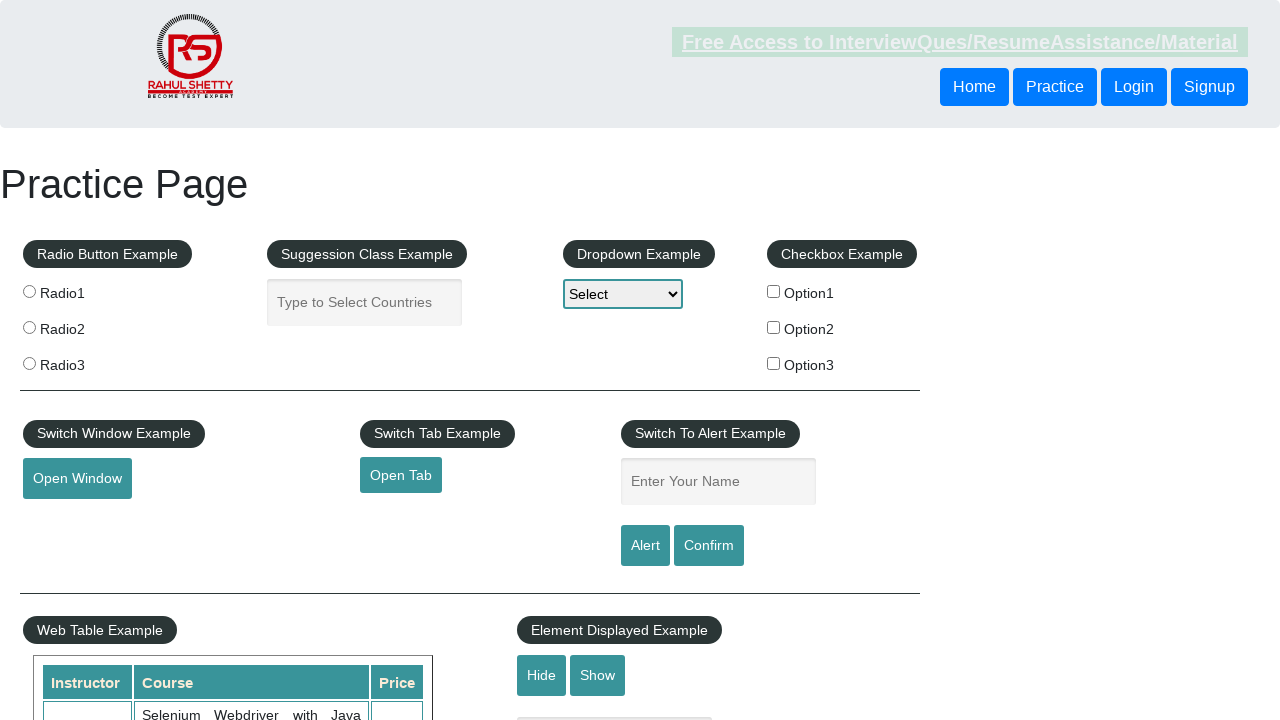

Displayed hidden mouse hover content menu
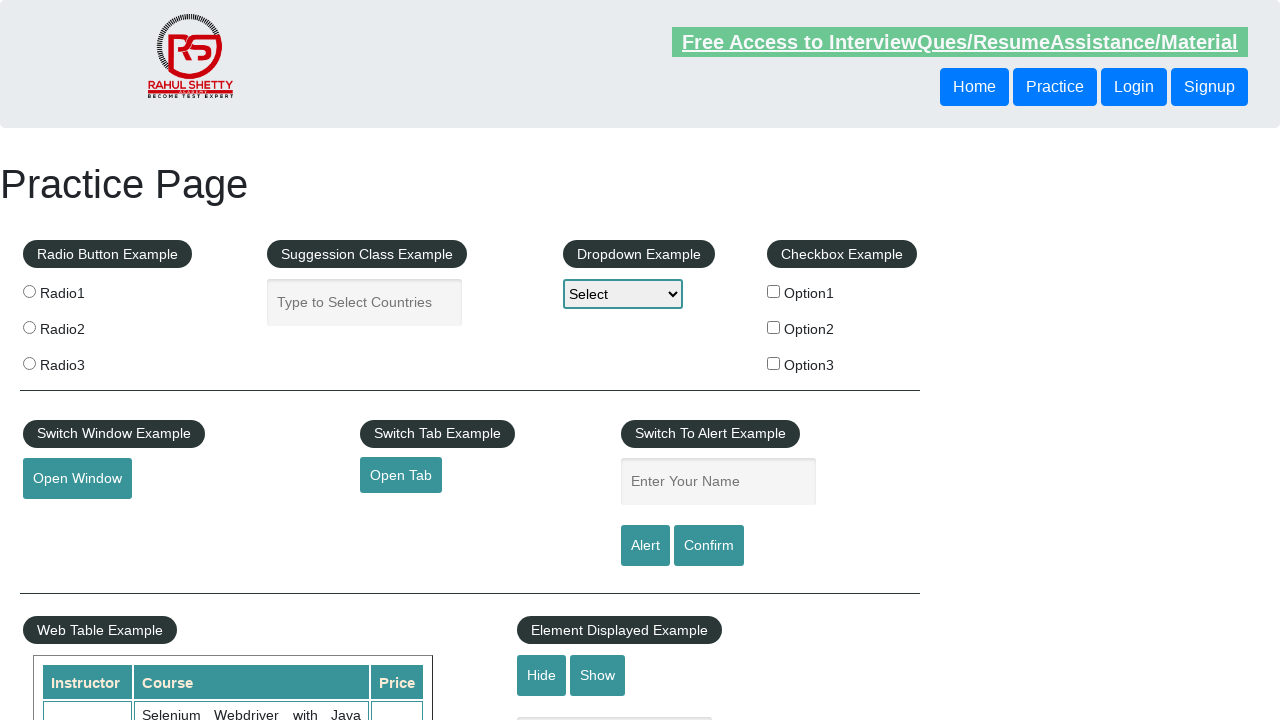

Clicked 'Top' menu item at (103, 360) on text=Top
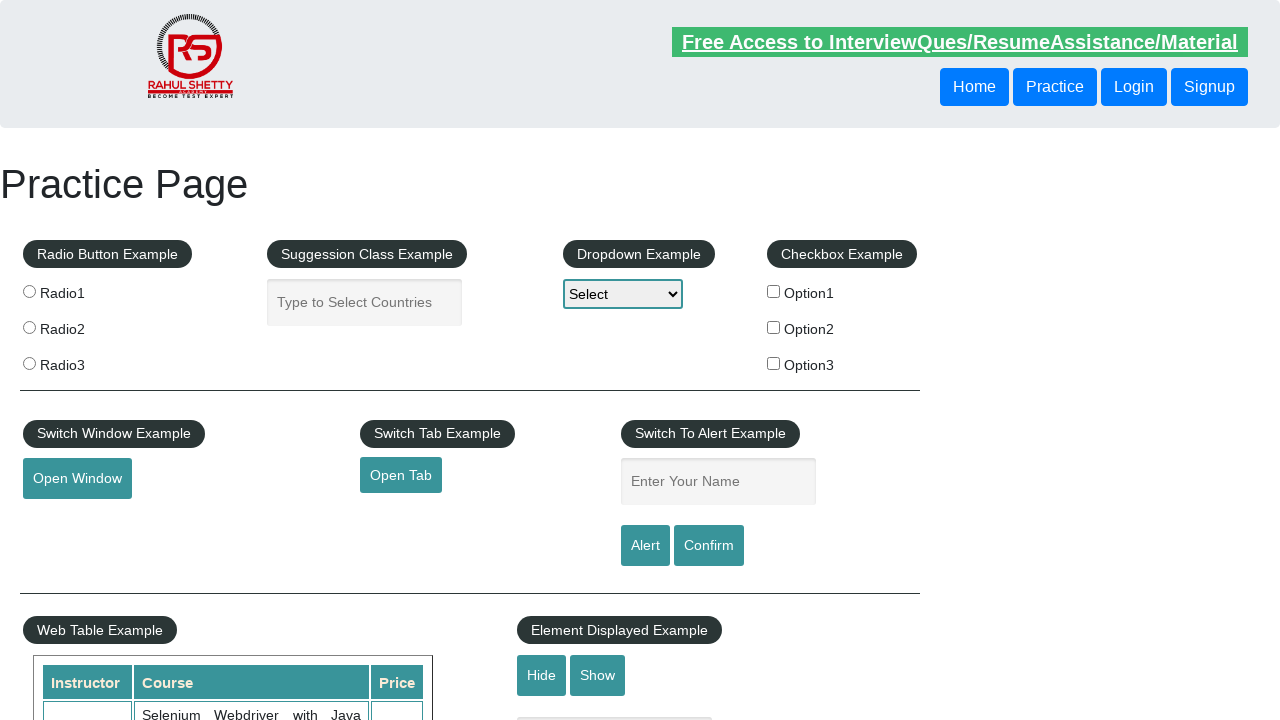

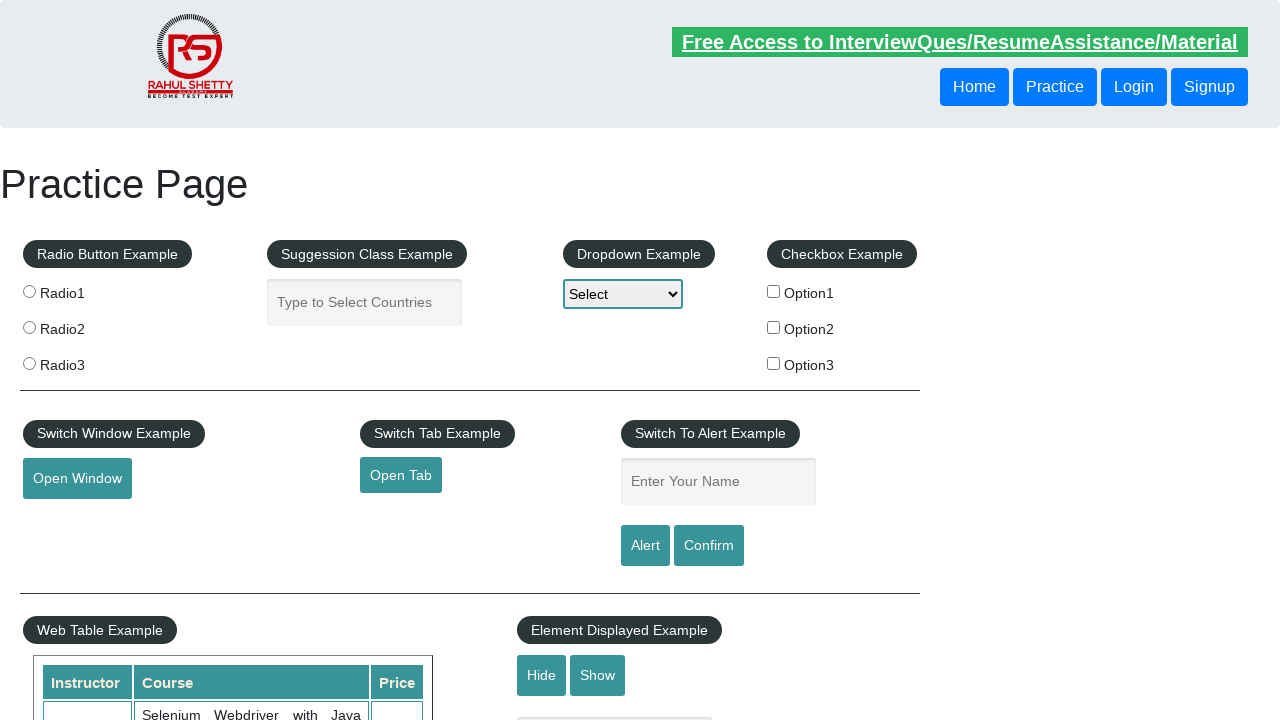